Checks two todo items (todo-4 and todo-5) by clicking their checkboxes and verifies the remaining unchecked items

Starting URL: https://crossbrowsertesting.github.io/todo-app.html

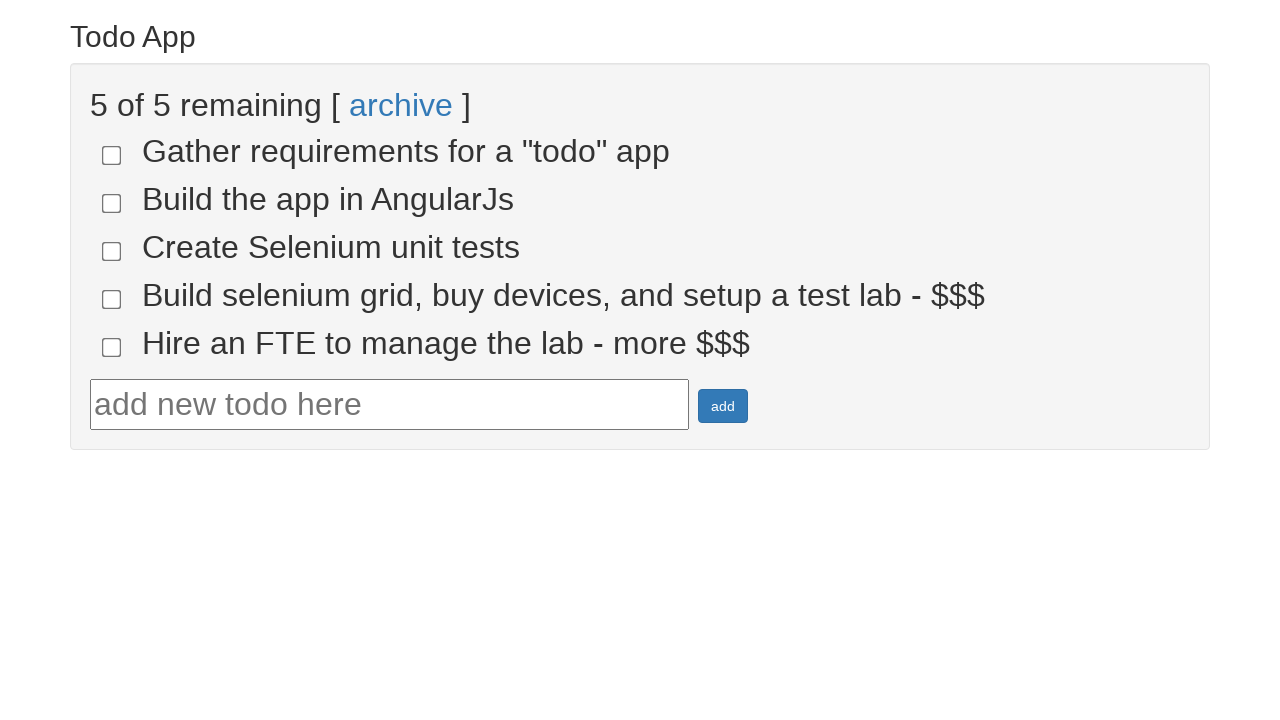

Clicked checkbox for todo-4 at (112, 299) on input[name='todo-4']
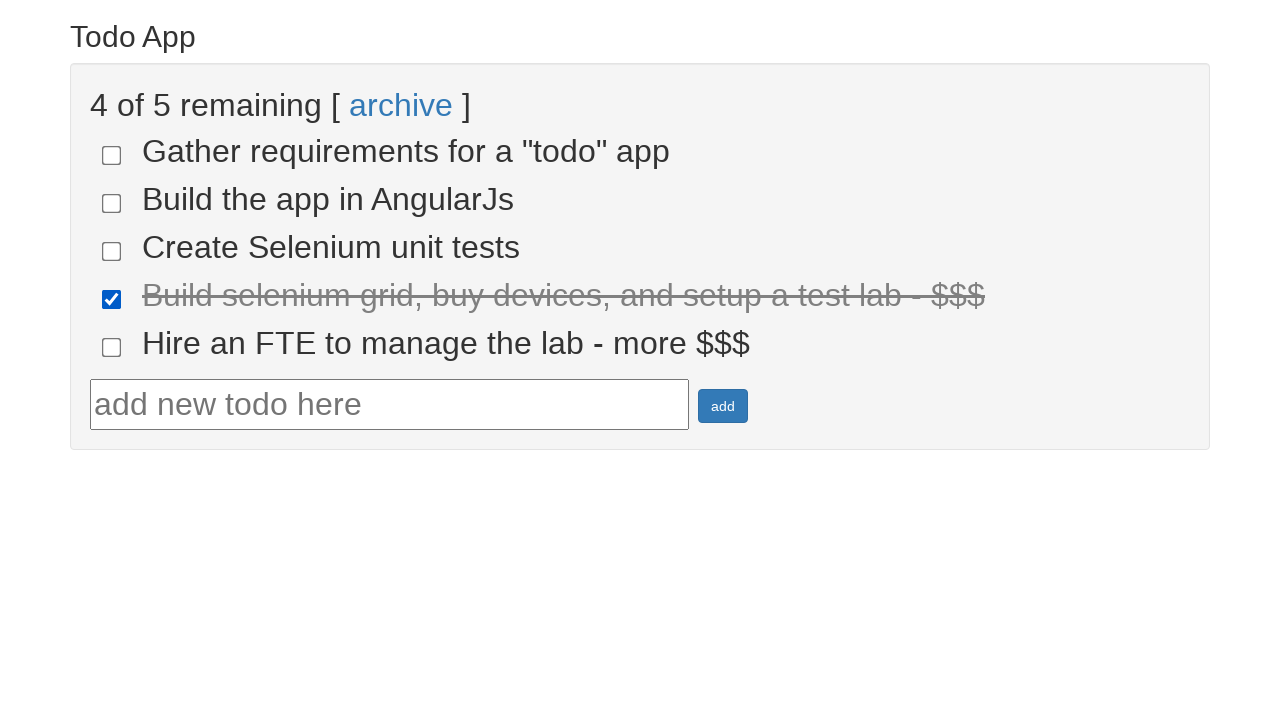

Clicked checkbox for todo-5 at (112, 347) on input[name='todo-5']
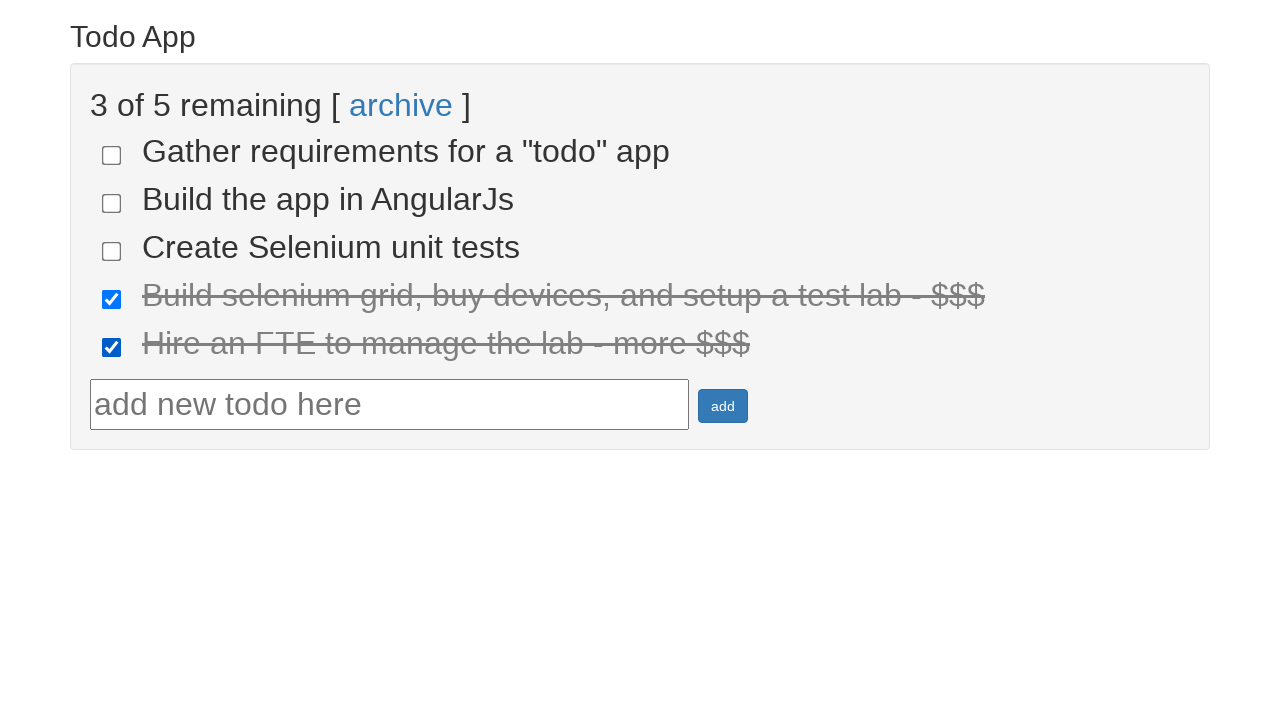

Verified that unchecked todo items remain visible
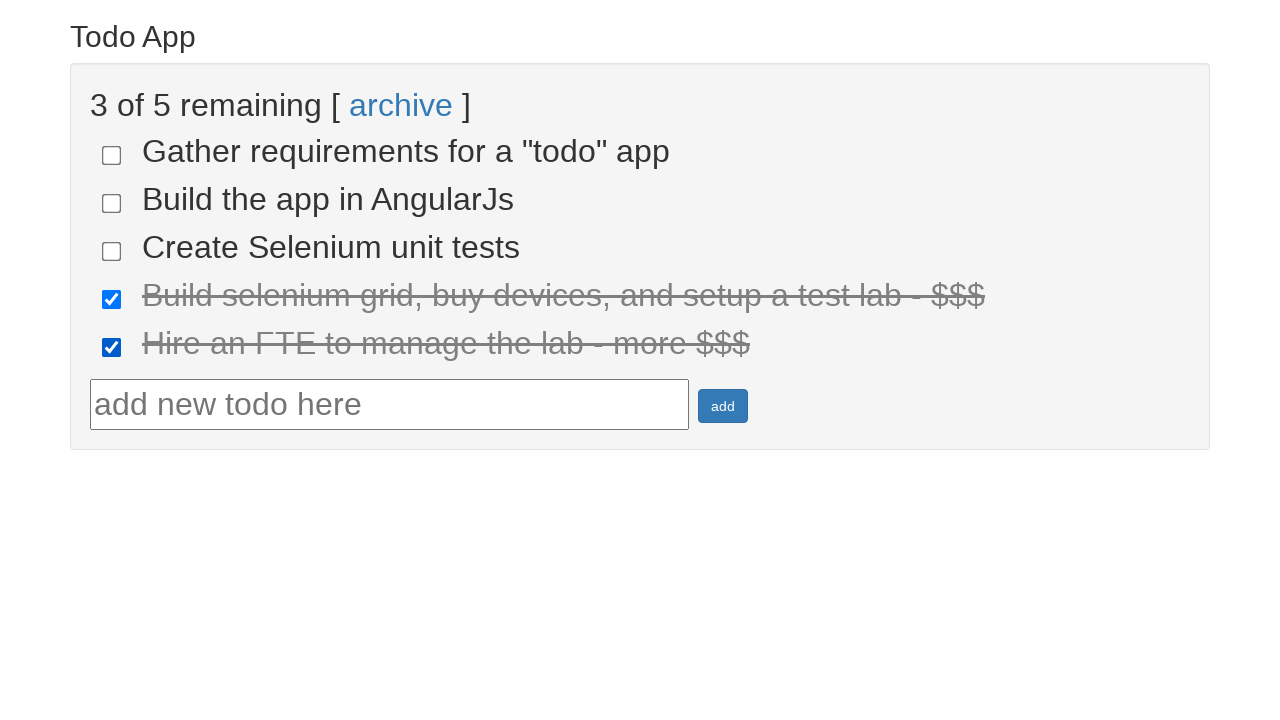

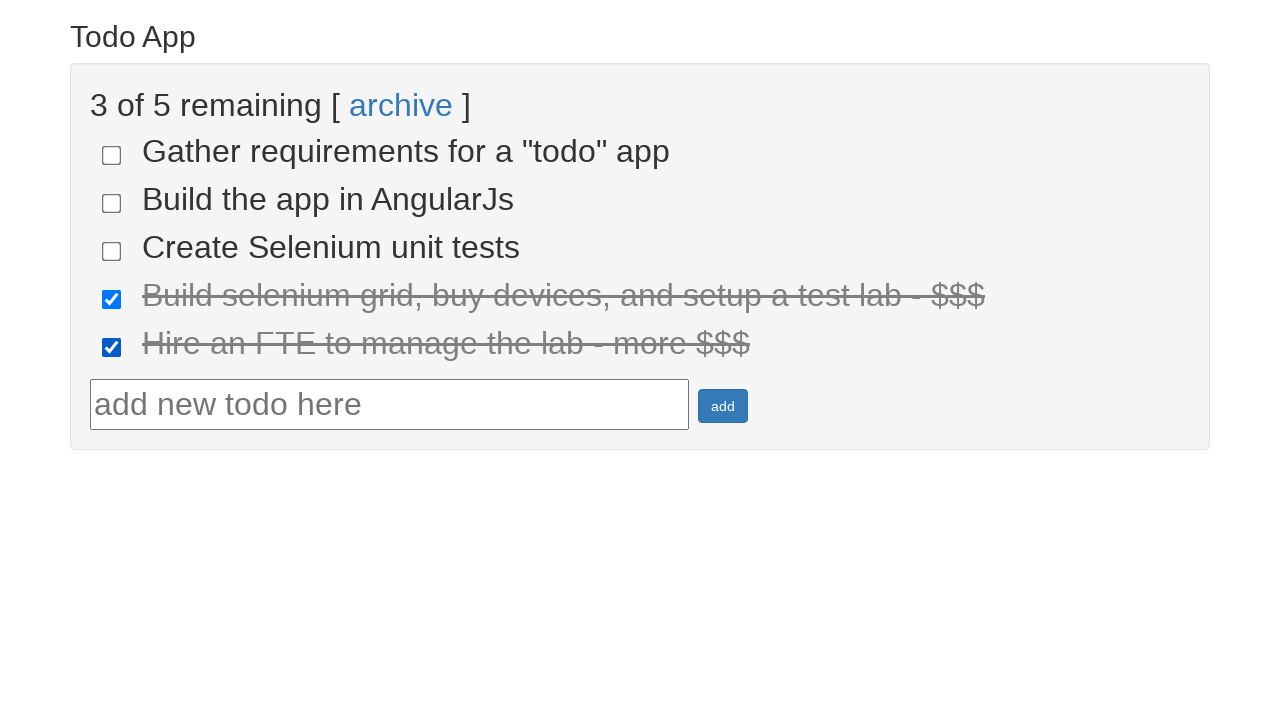